Tests mouse hover functionality by hovering over a button and verifying hidden content becomes visible

Starting URL: https://rahulshettyacademy.com/AutomationPractice/

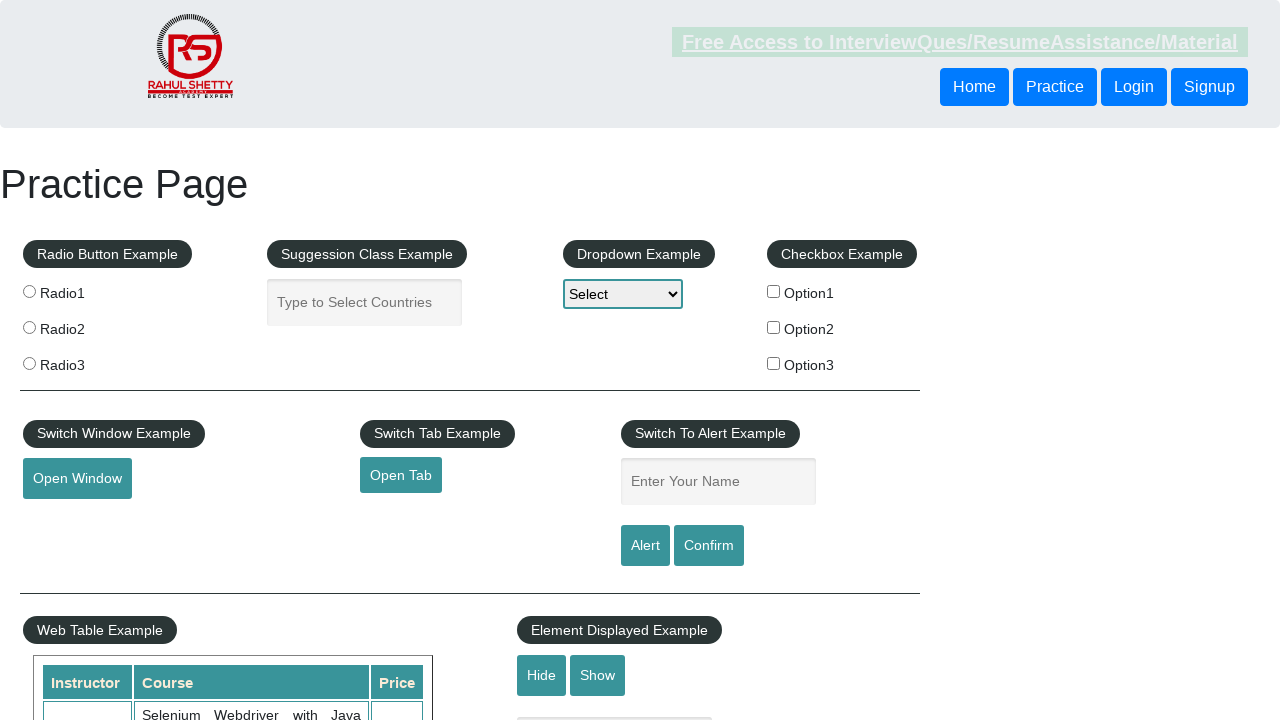

Waited for page to load (networkidle state)
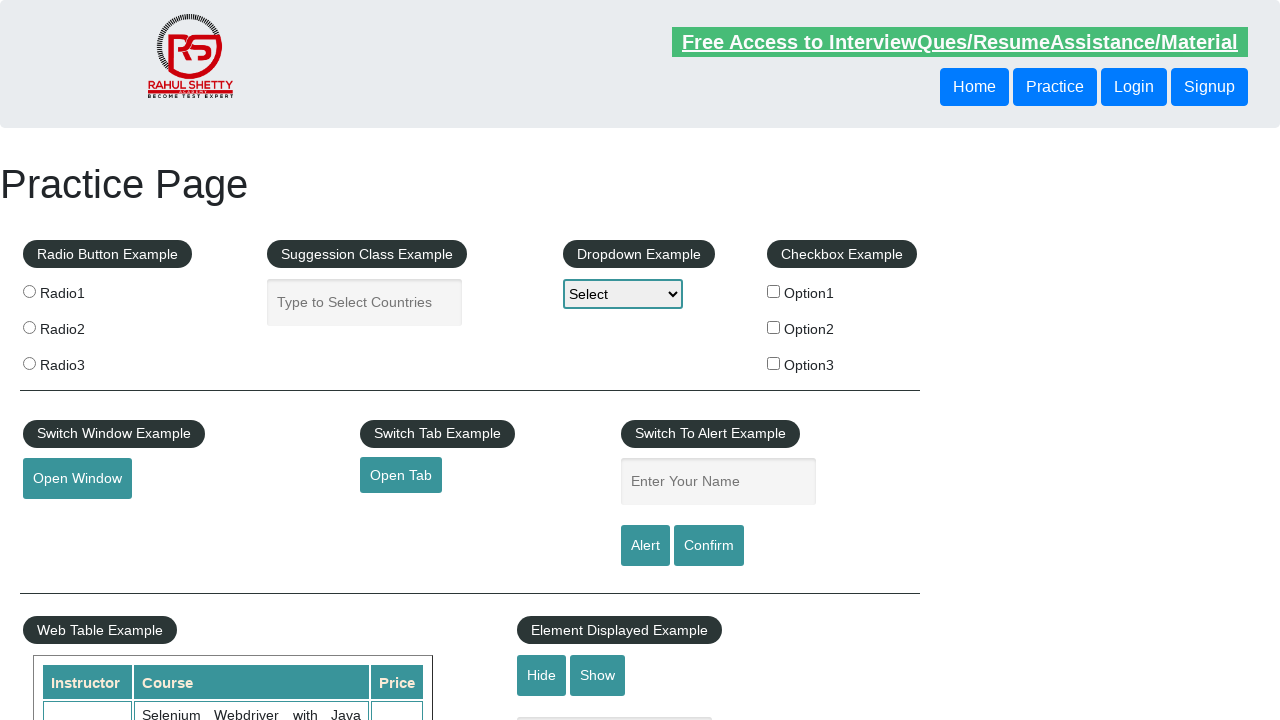

Located the Mouse Hover button
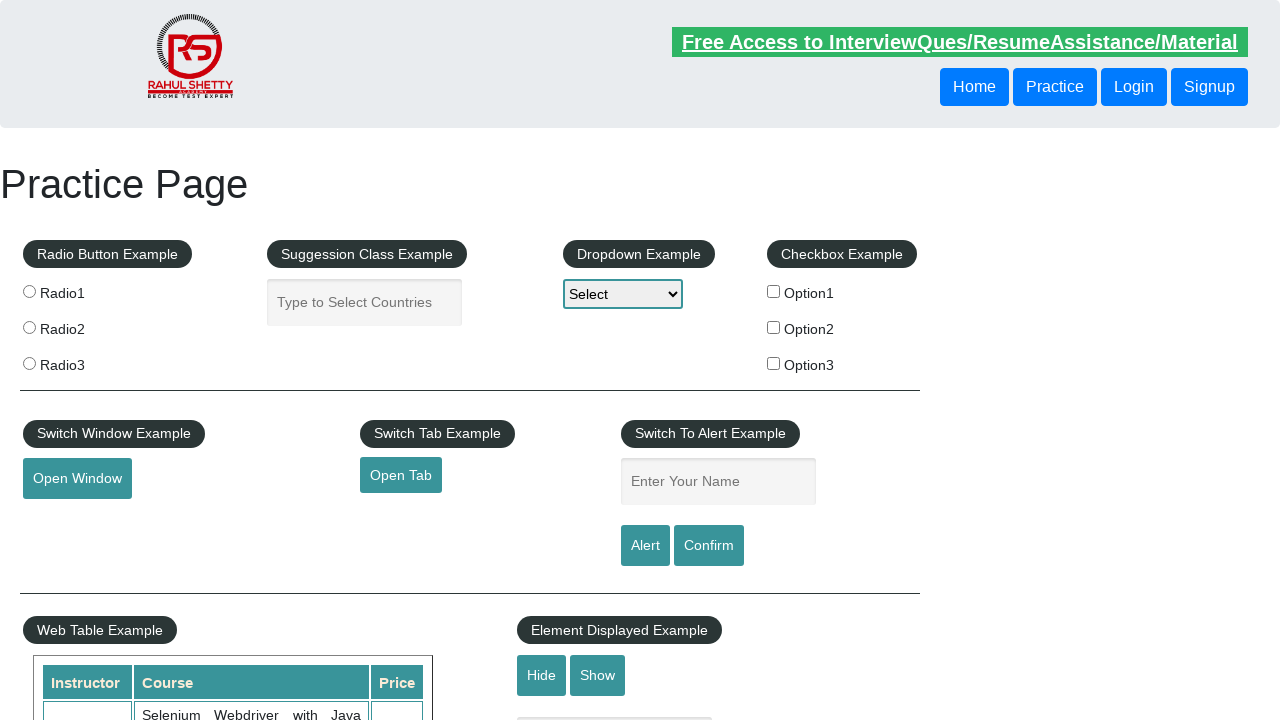

Hovered over the Mouse Hover button at (83, 361) on button:text('Mouse Hover')
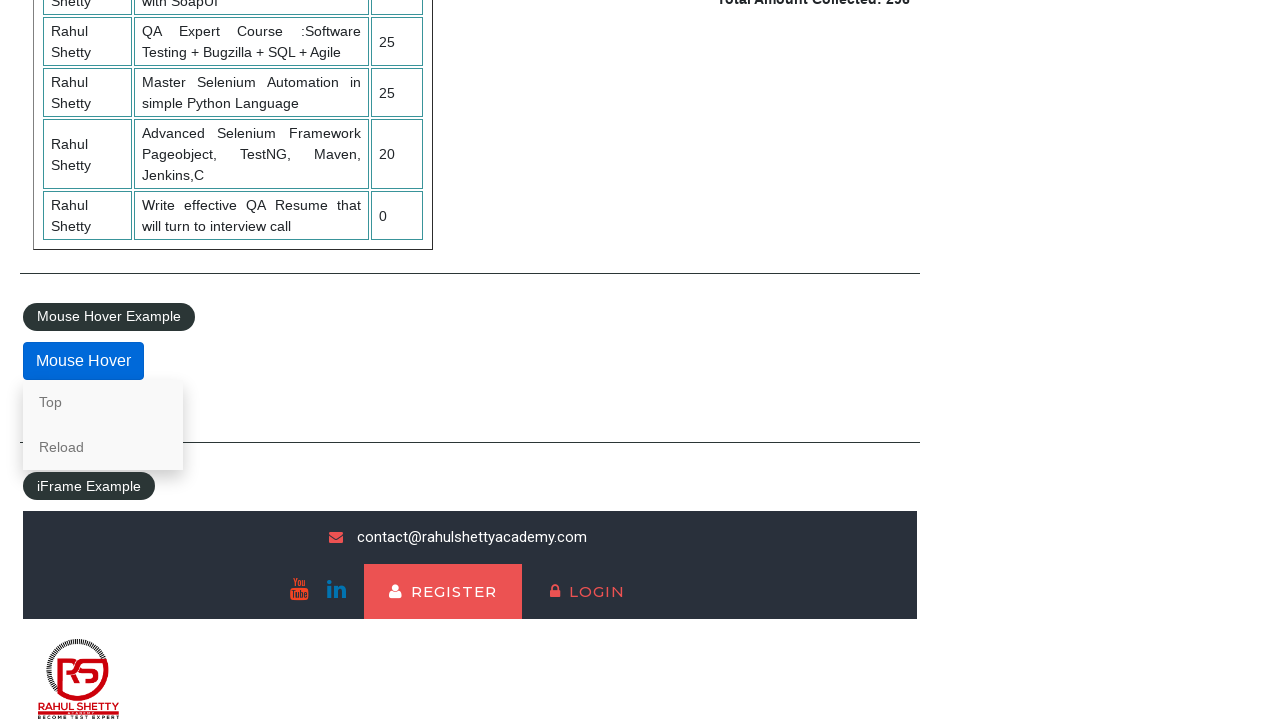

Located the Reload link that should be visible after hover
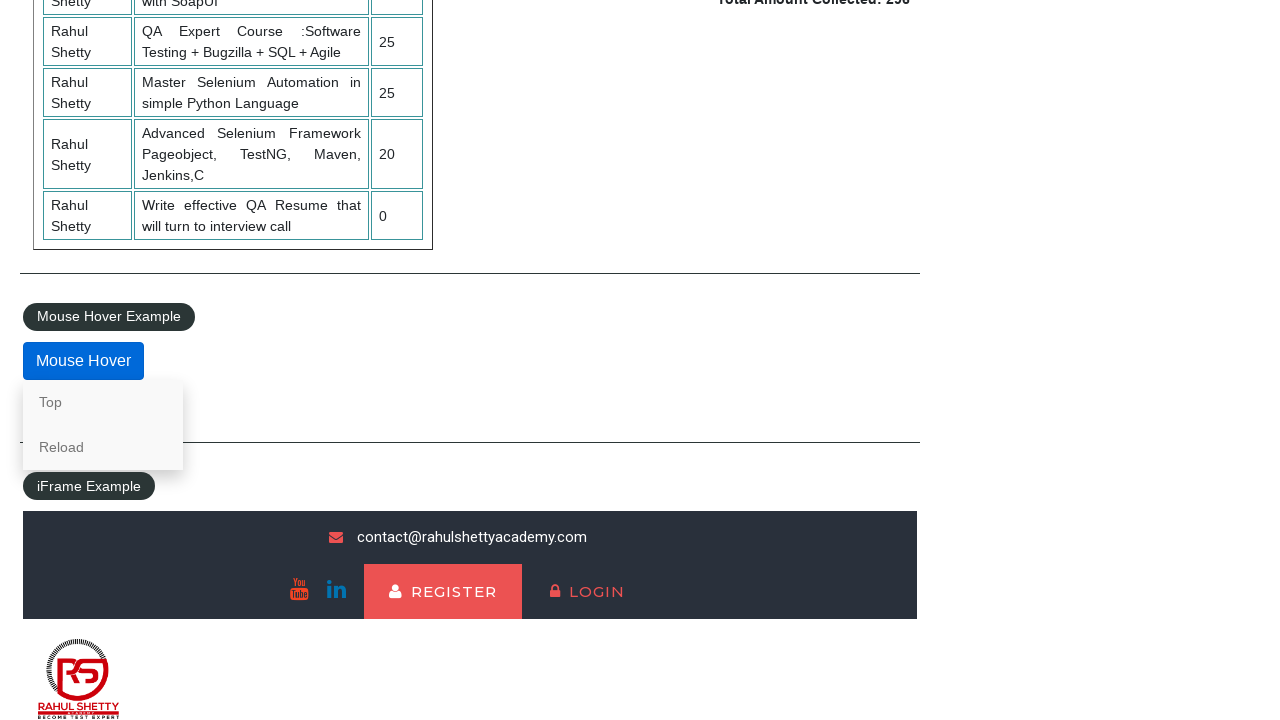

Verified that Reload link is visible after mouse hover
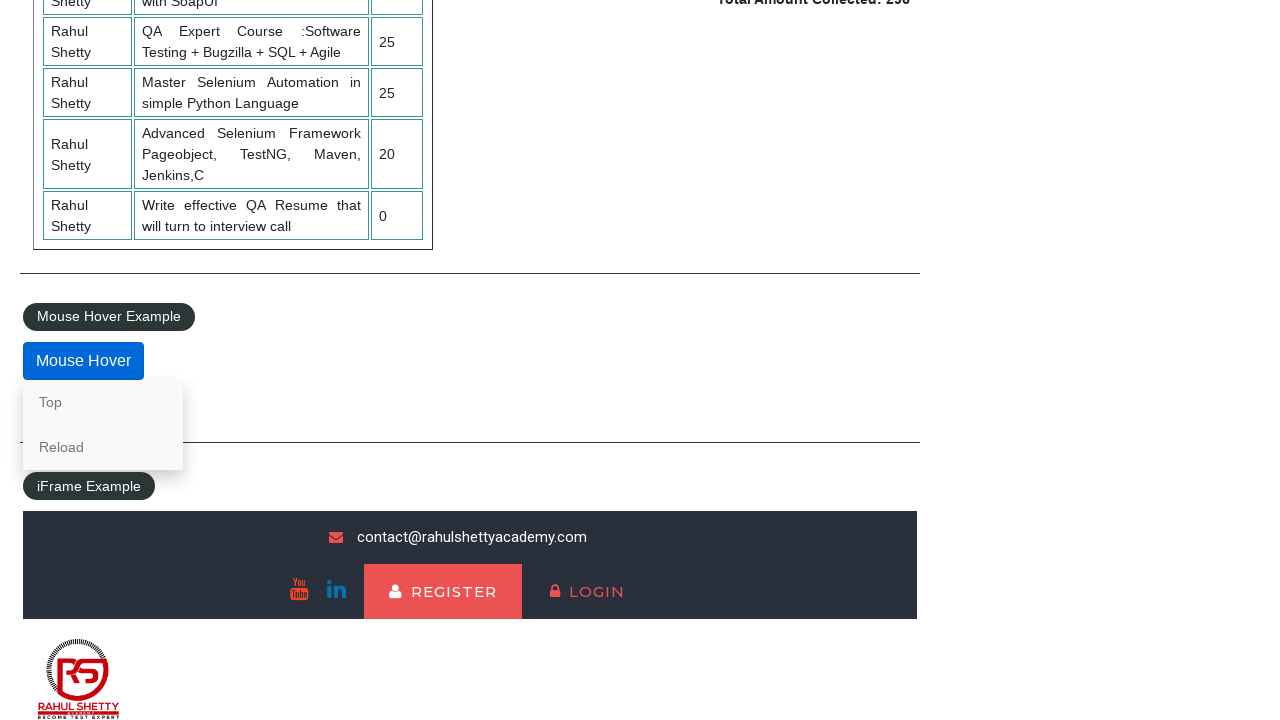

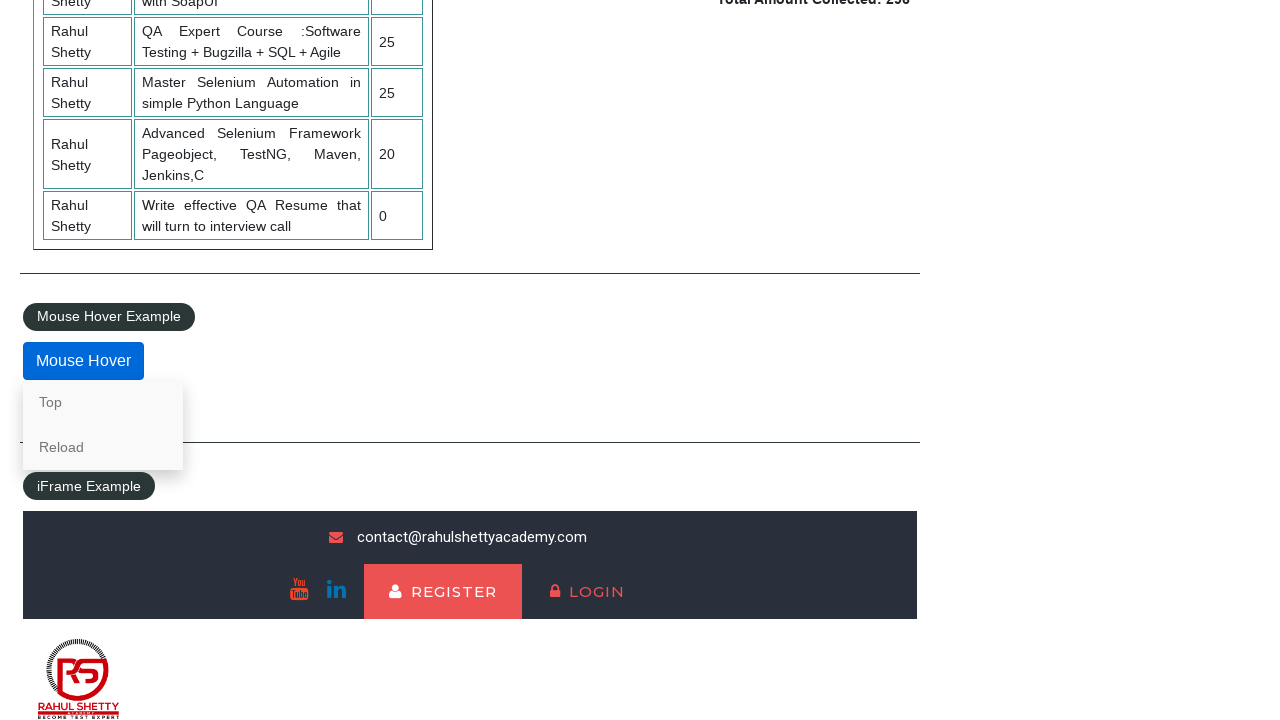